Tests the search functionality on Booking.com by entering a city name (Amman) in the search field and submitting the search

Starting URL: https://www.booking.com/

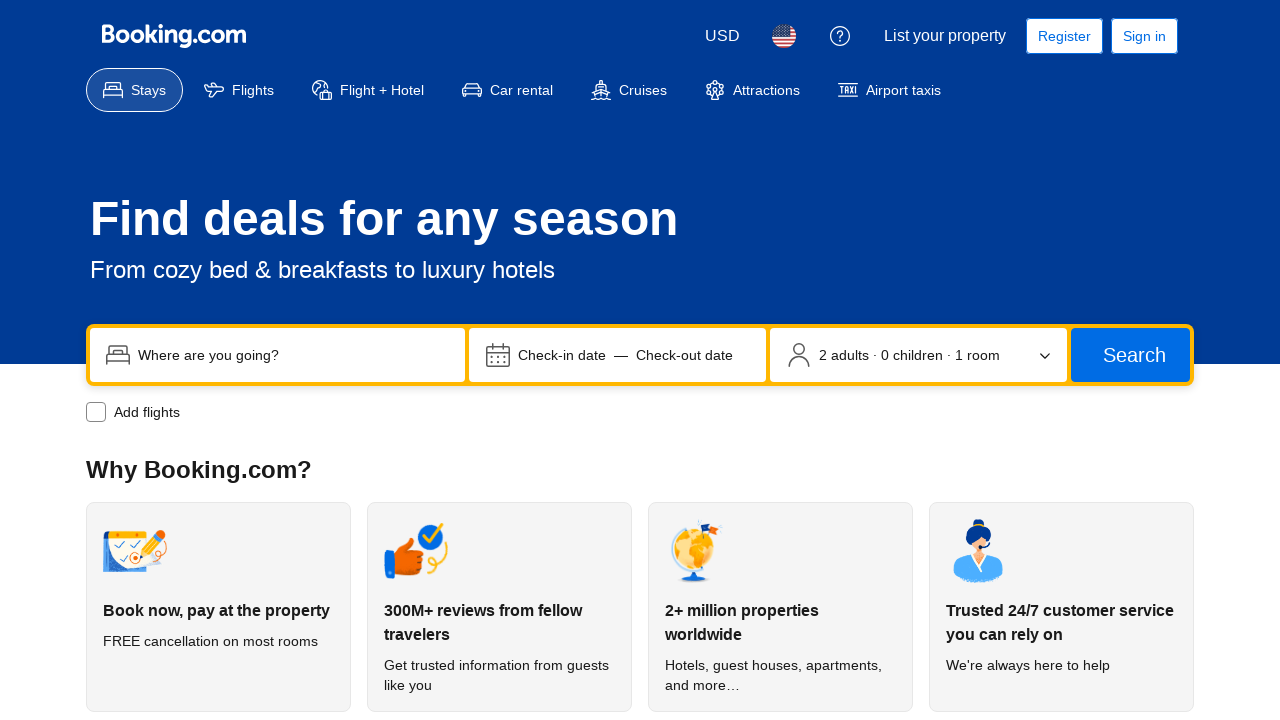

Scrolled down the page by 400 pixels
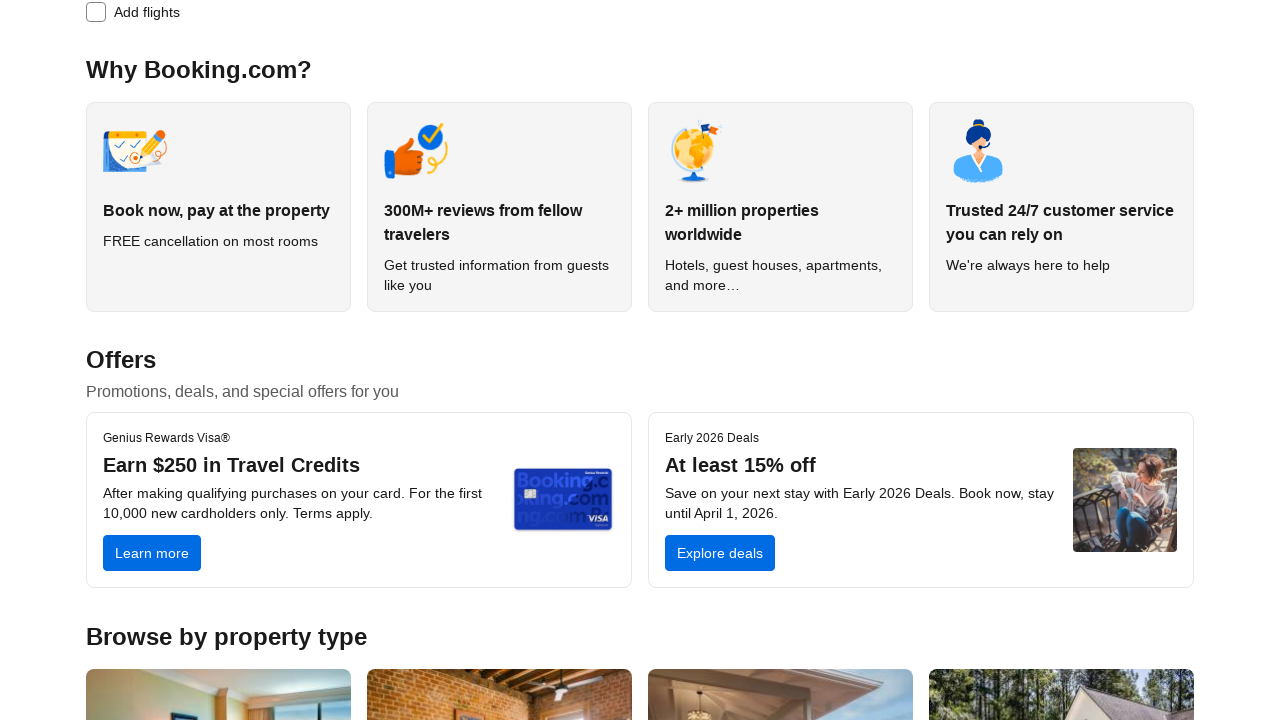

Waited 2 seconds for page to settle
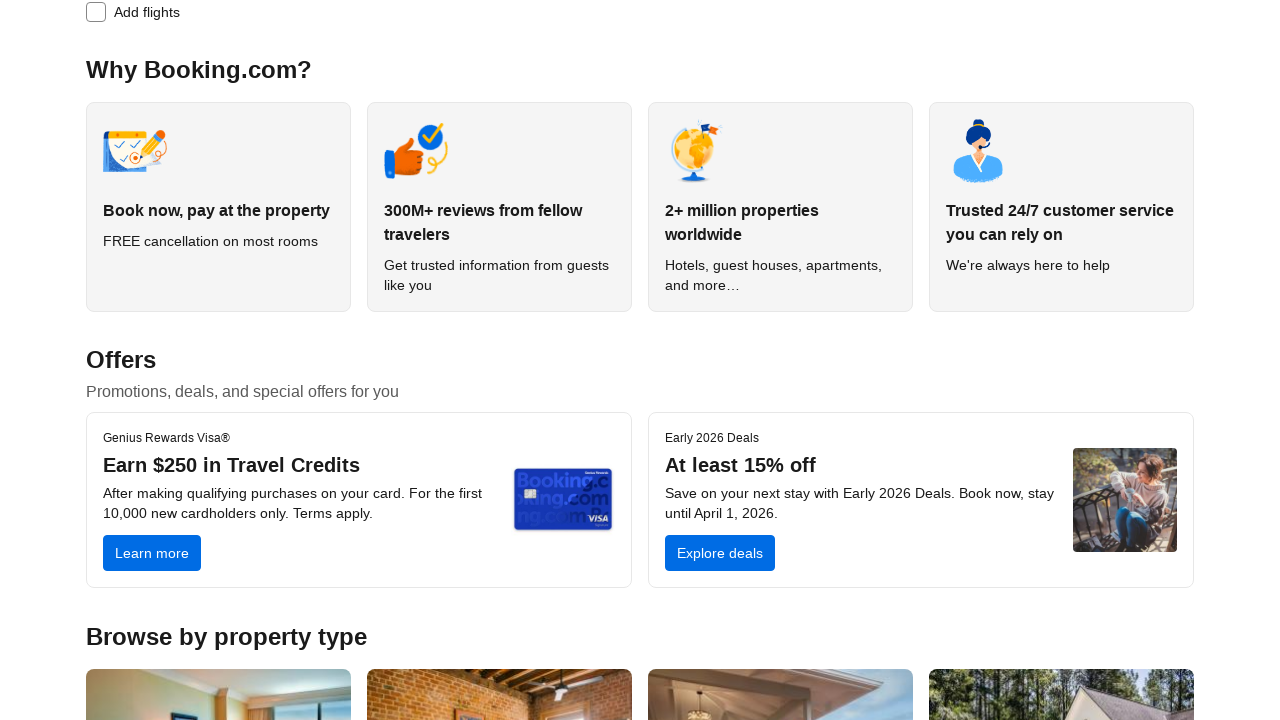

Clicked on the search destination input field at (294, 355) on input[name='ss']
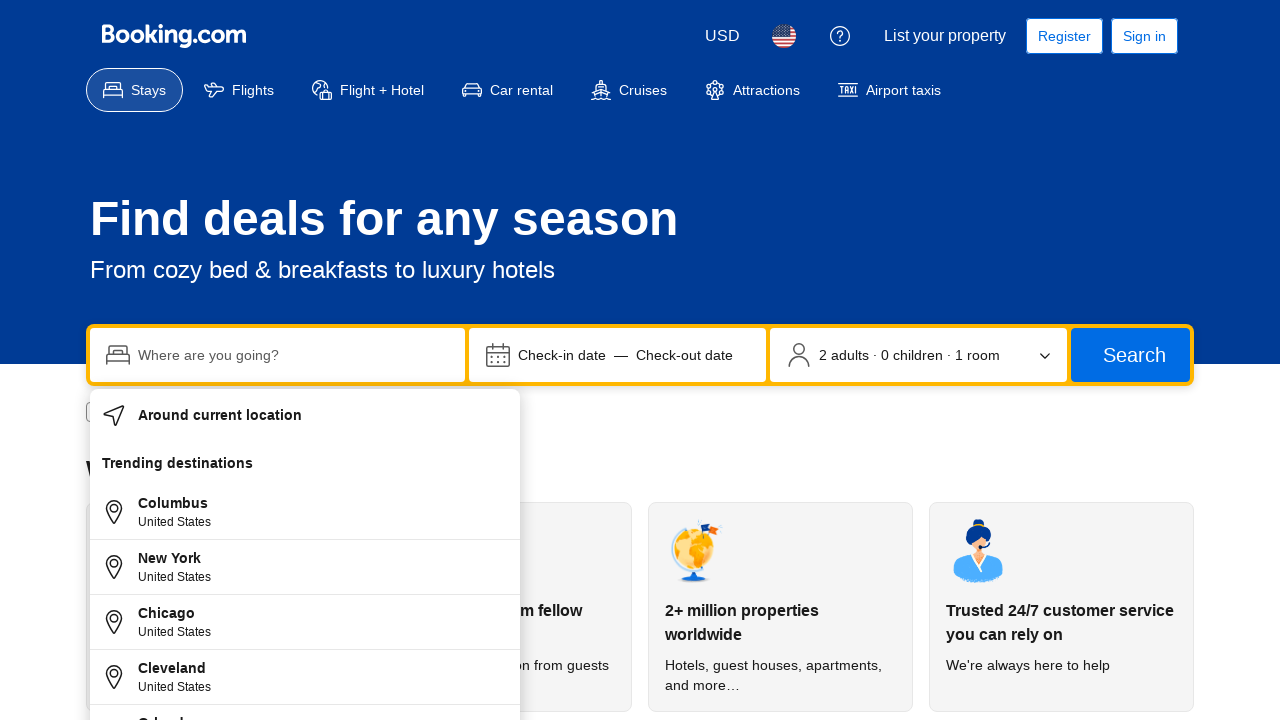

Entered 'Amman' in the search field on input[name='ss']
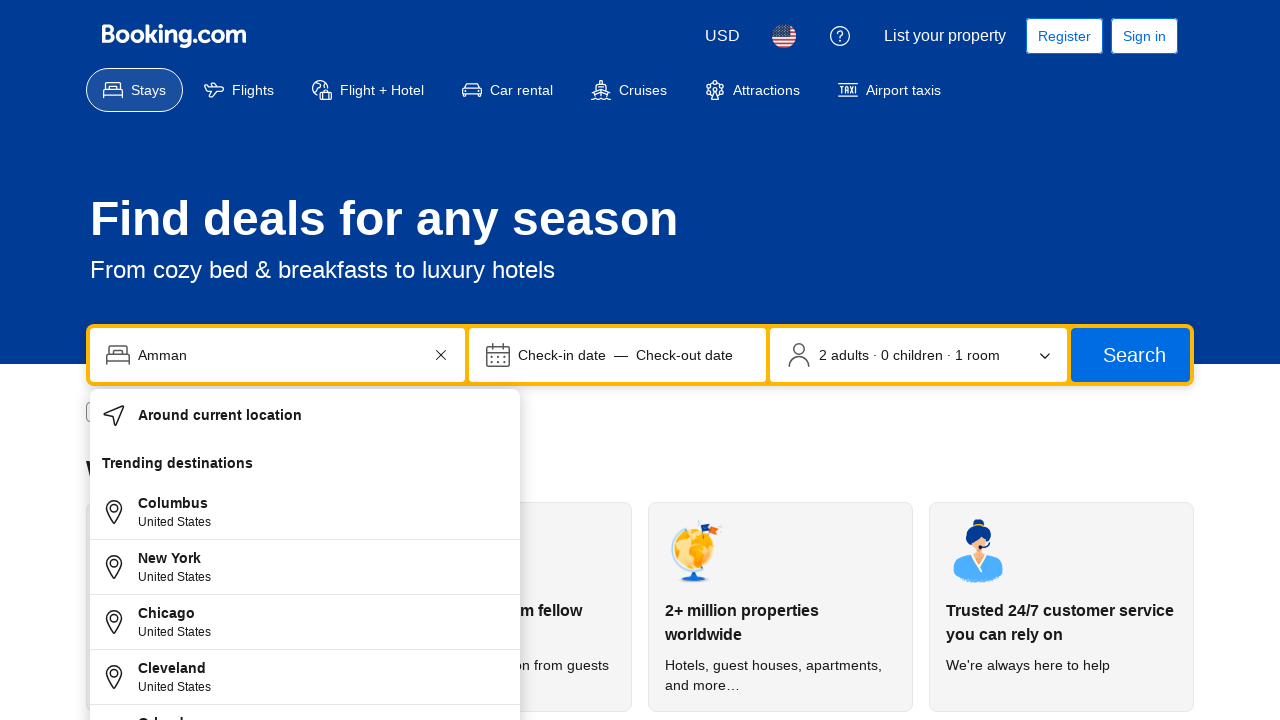

Pressed Enter to submit the search
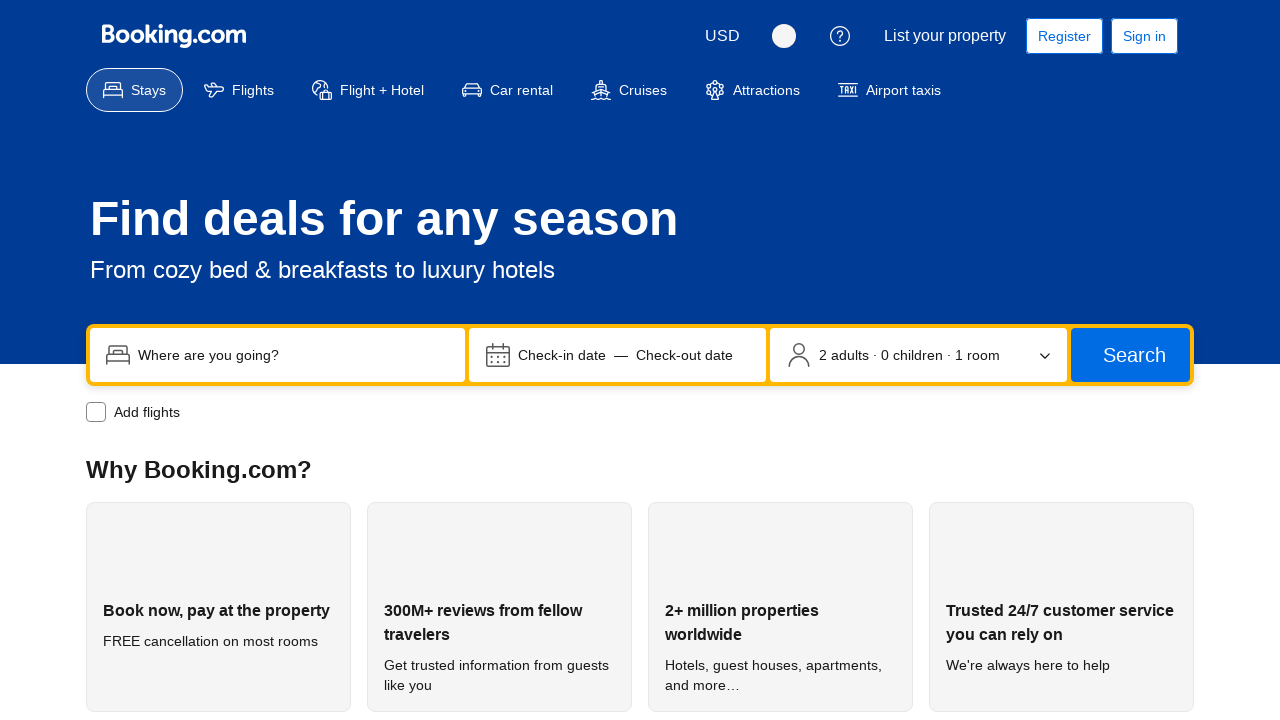

Search results loaded successfully
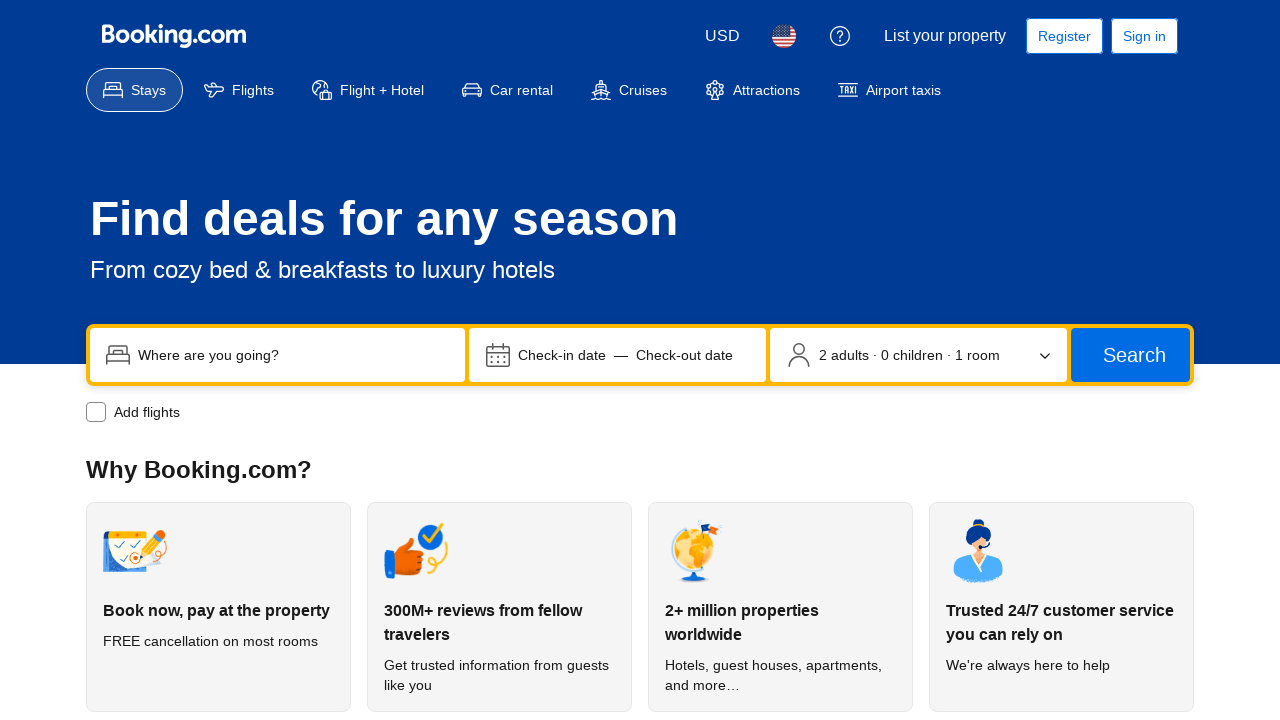

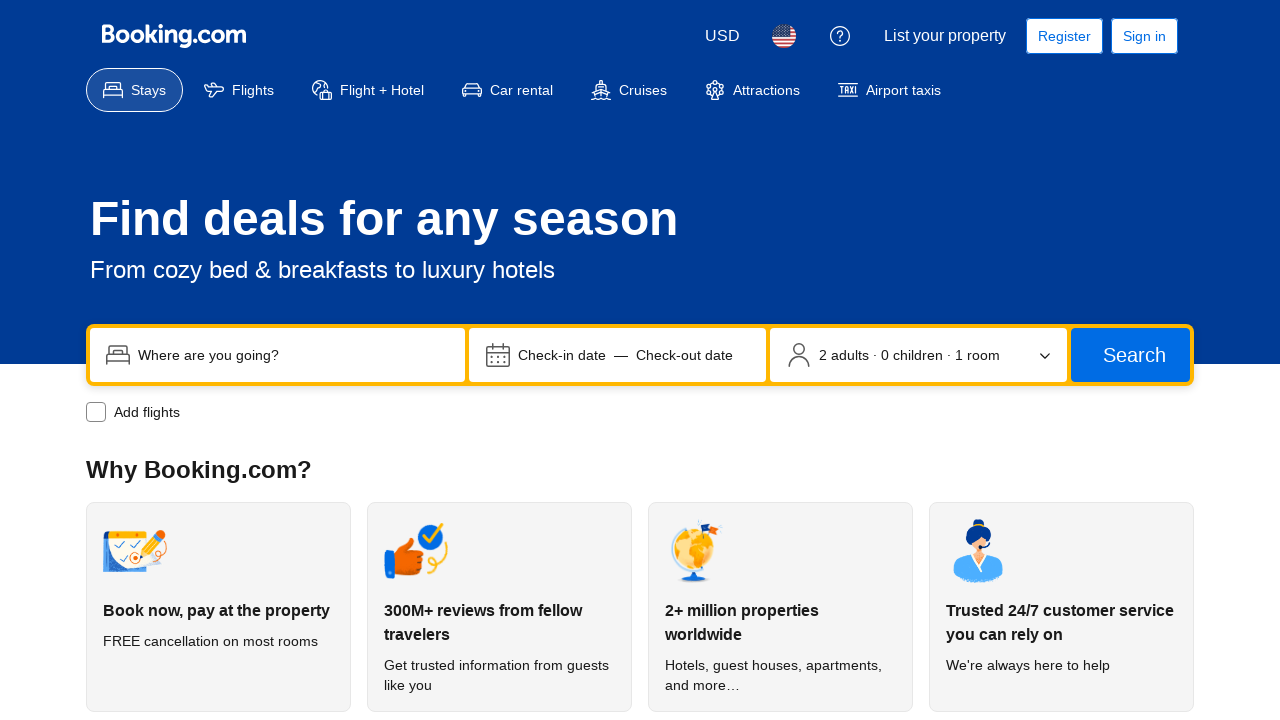